Tests dynamic loading functionality by clicking a button and waiting for content to appear after a delay

Starting URL: http://the-internet.herokuapp.com/dynamic_loading/2

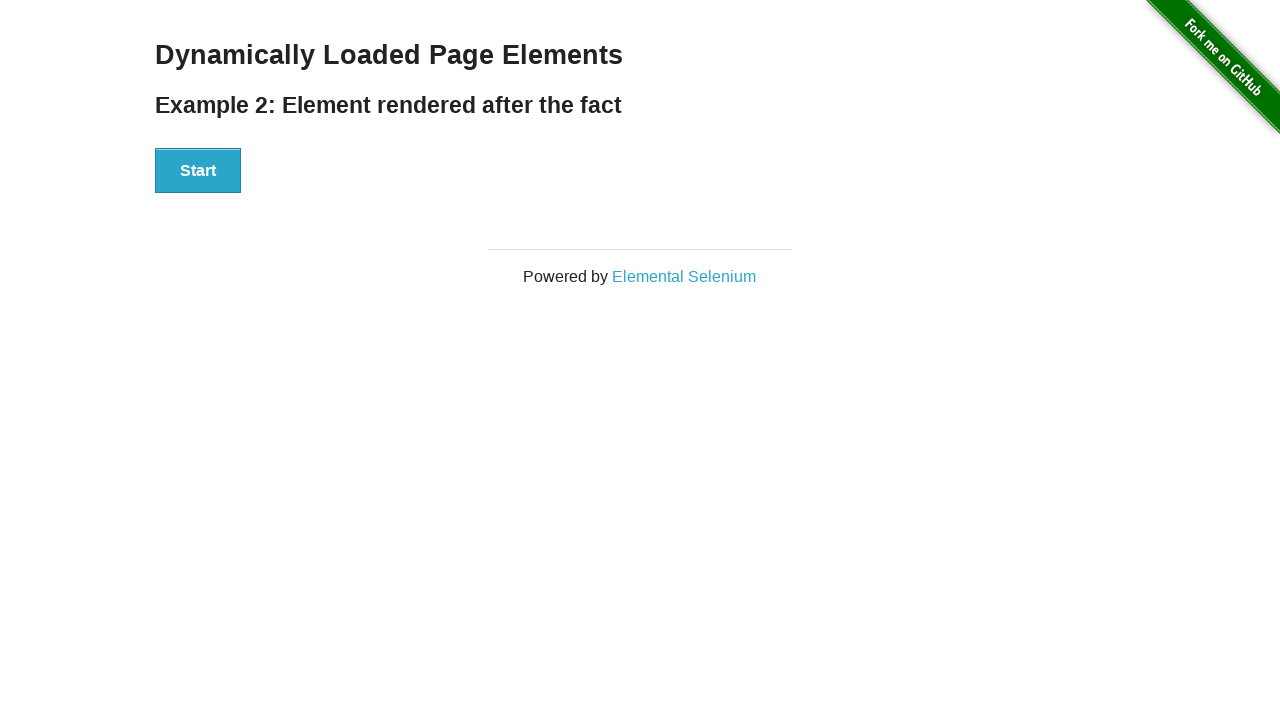

Clicked Start button to trigger dynamic content loading at (198, 171) on xpath=//button[contains(text(),'Start')]
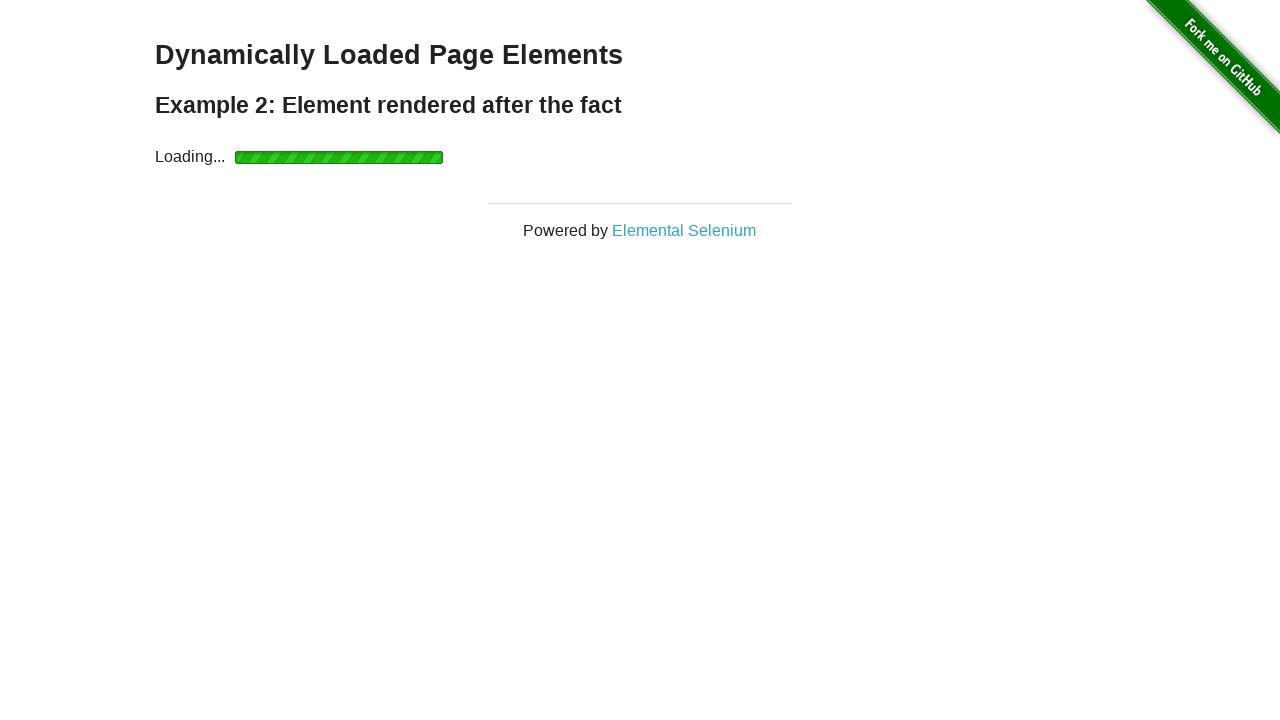

Waited for dynamically loaded 'Hello World!' element to appear
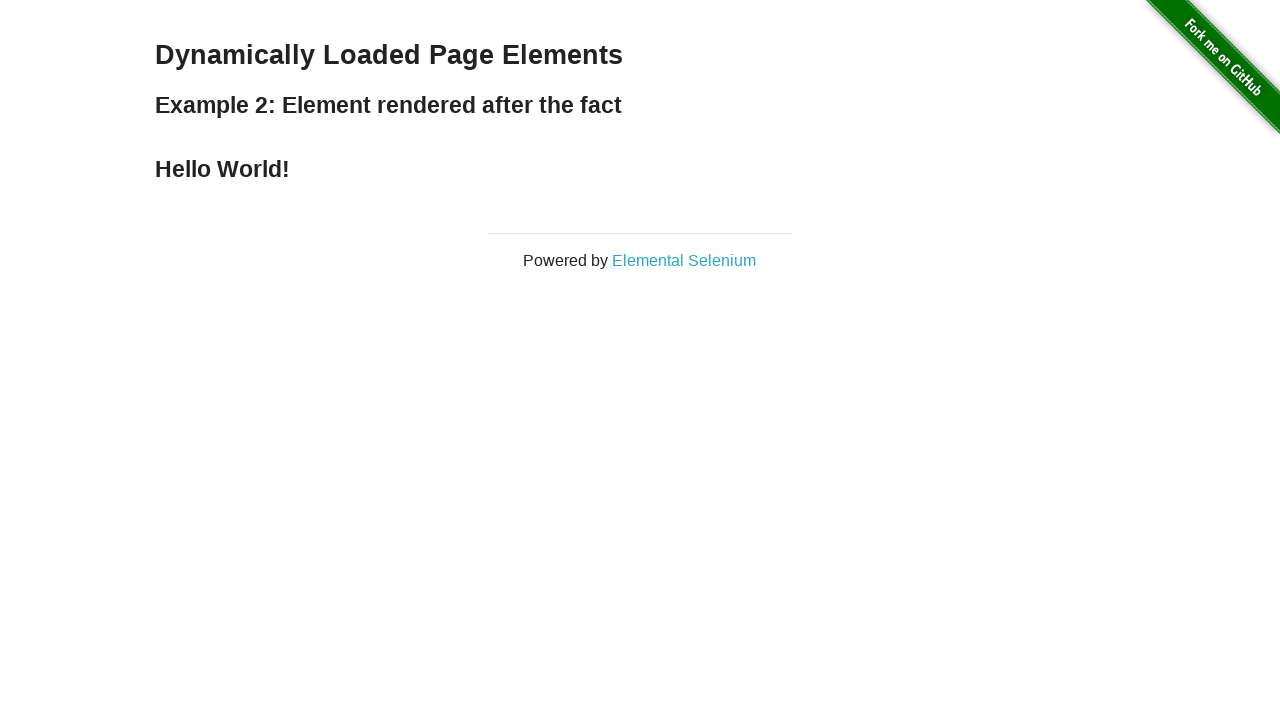

Verified that 'Hello World!' text is displayed correctly
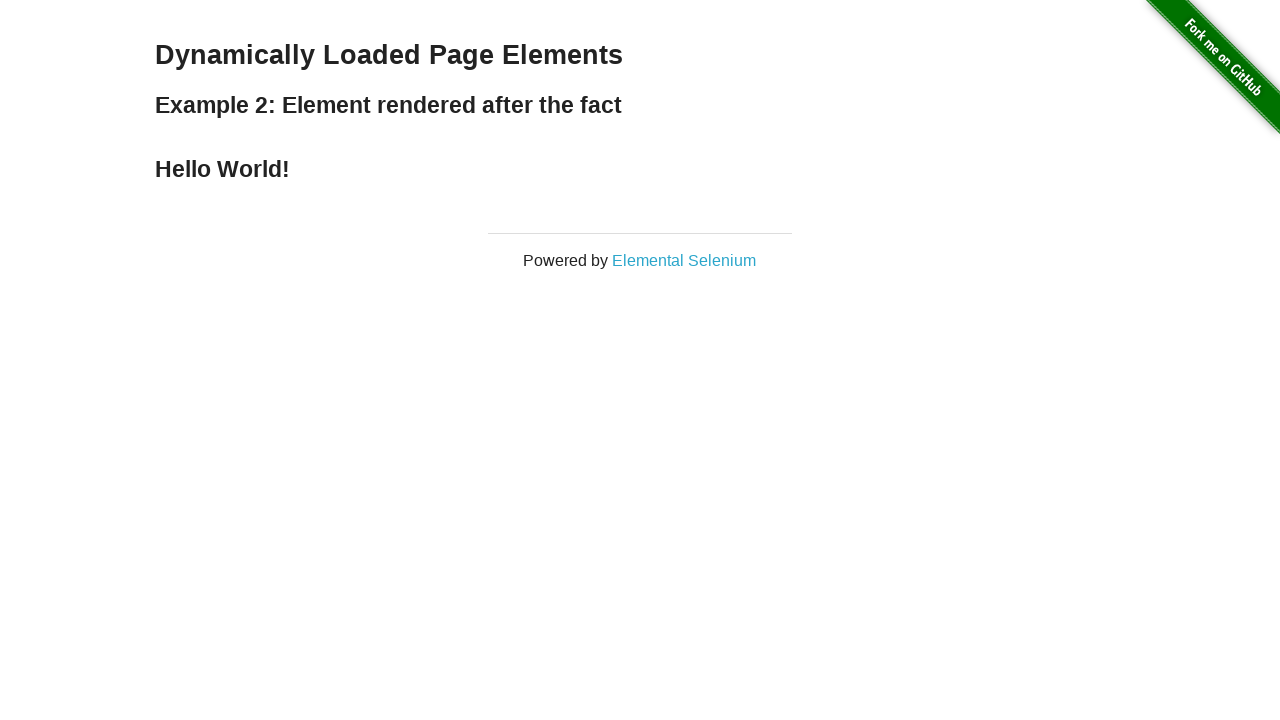

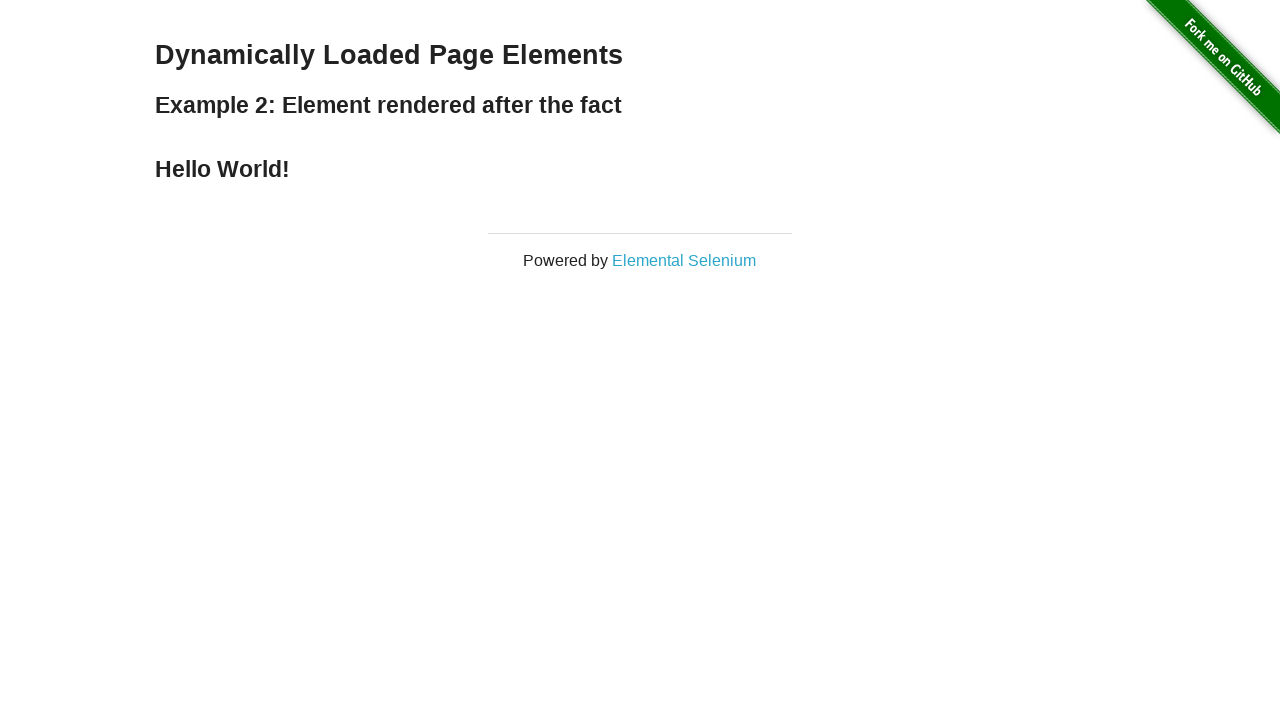